Navigates to CoinMarketCap homepage, waits for the cryptocurrency table to load, and scrolls down the page to ensure additional rows are loaded dynamically.

Starting URL: https://coinmarketcap.com/

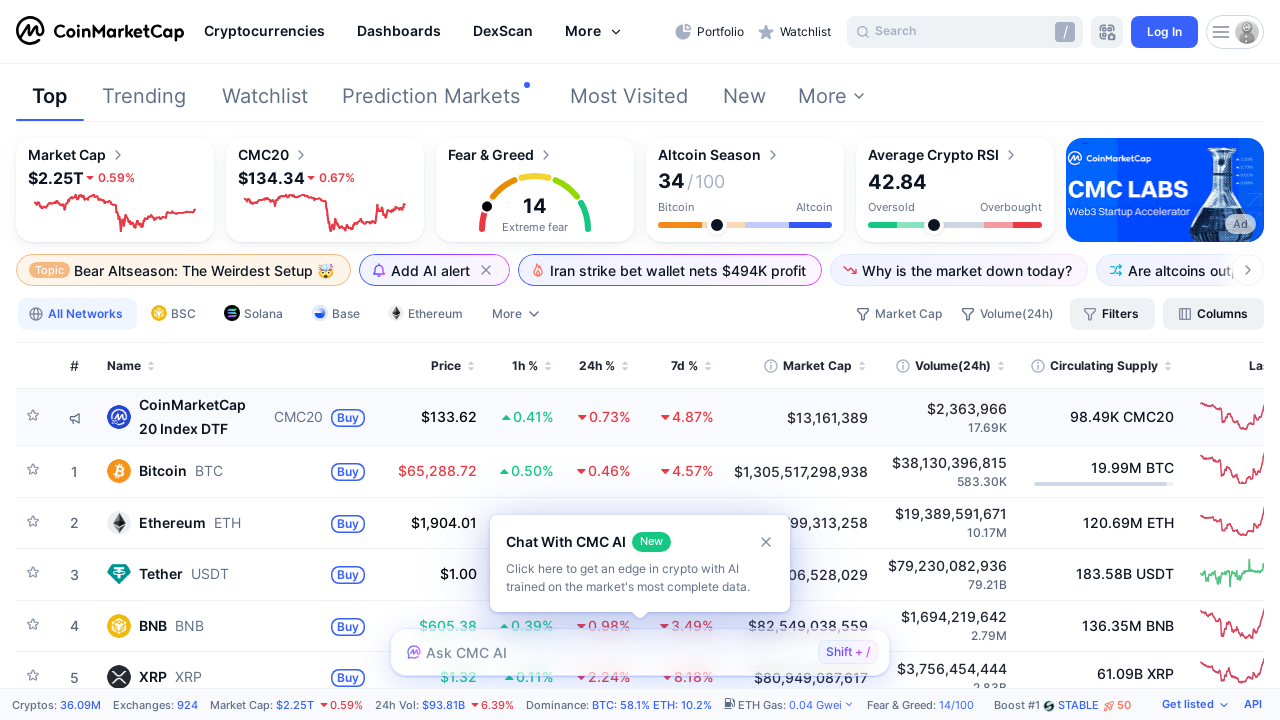

Waited for cryptocurrency table rows to load
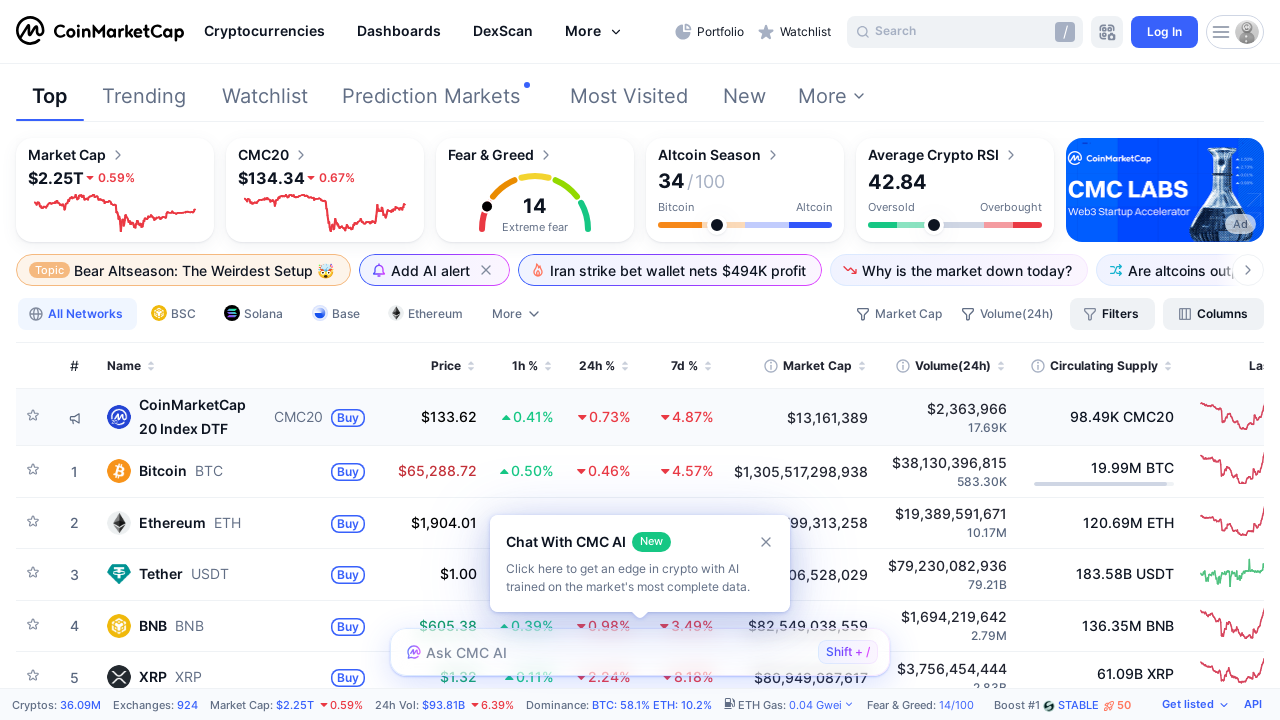

Verified table row cells are present
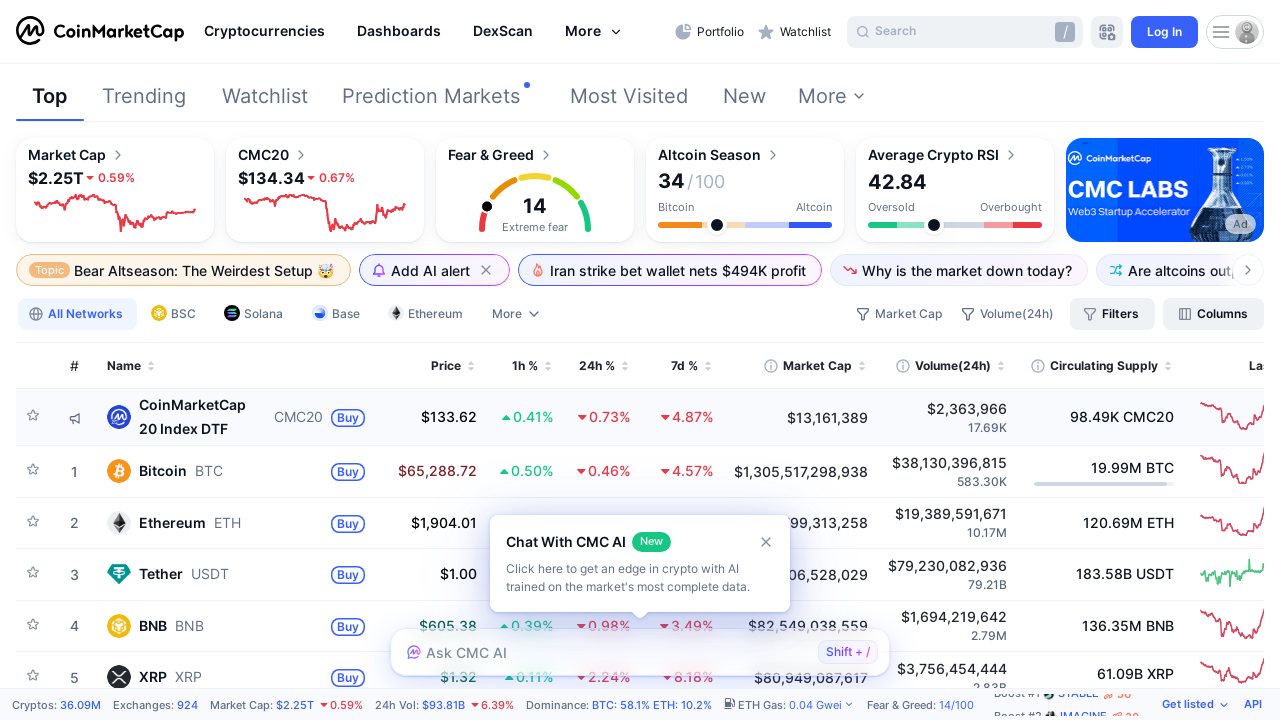

Scrolled down page to trigger lazy loading of cryptocurrency rows
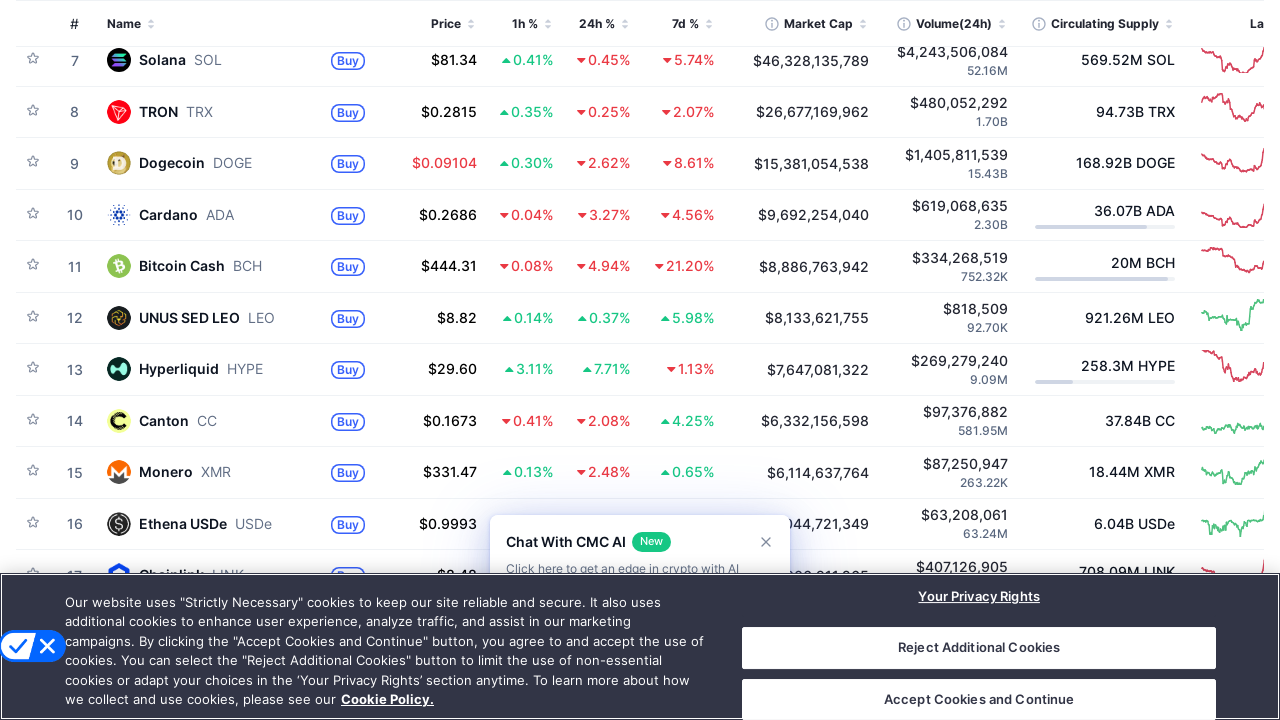

Waited 500ms for new content to load after first scroll
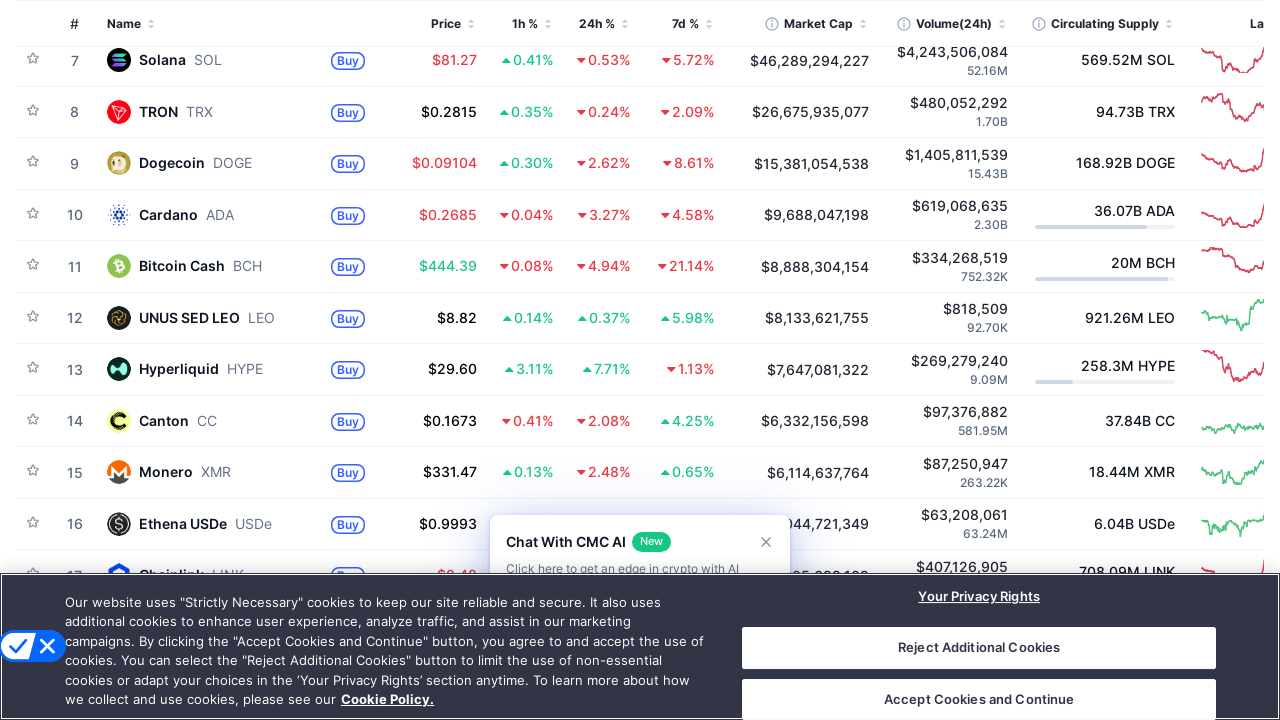

Scrolled down page again to load additional cryptocurrency rows
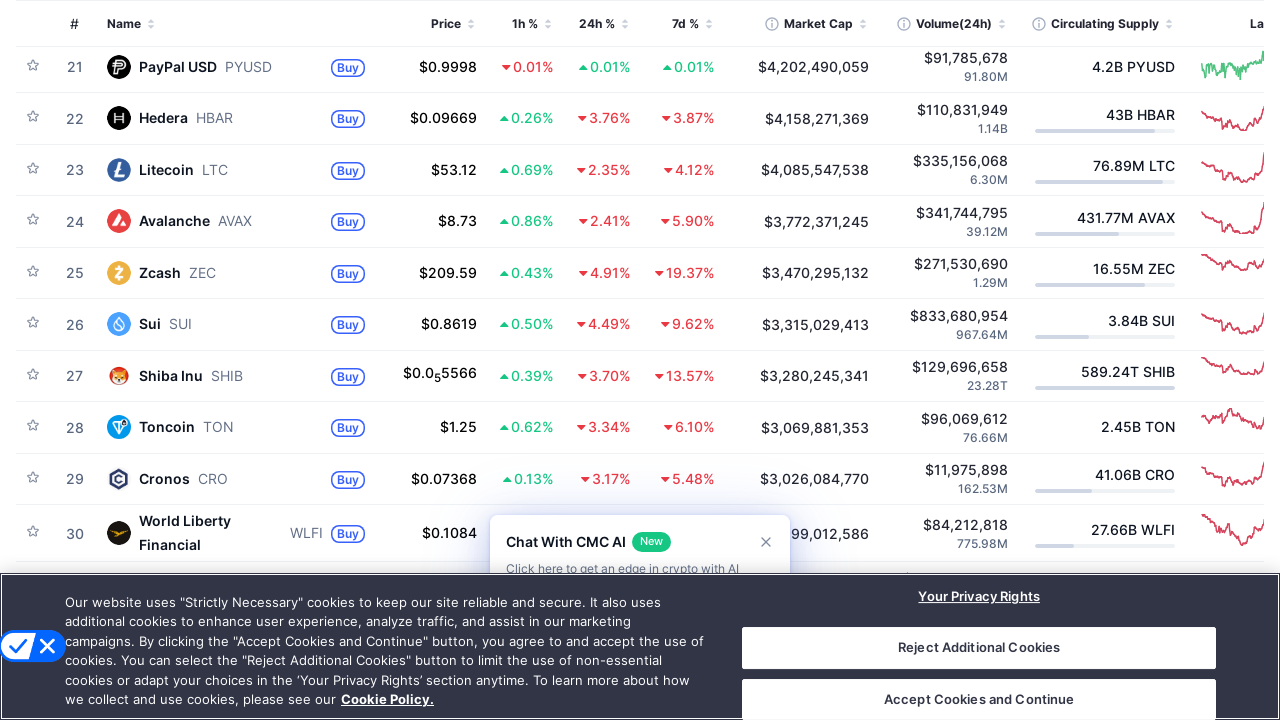

Waited 500ms for additional rows to load after second scroll
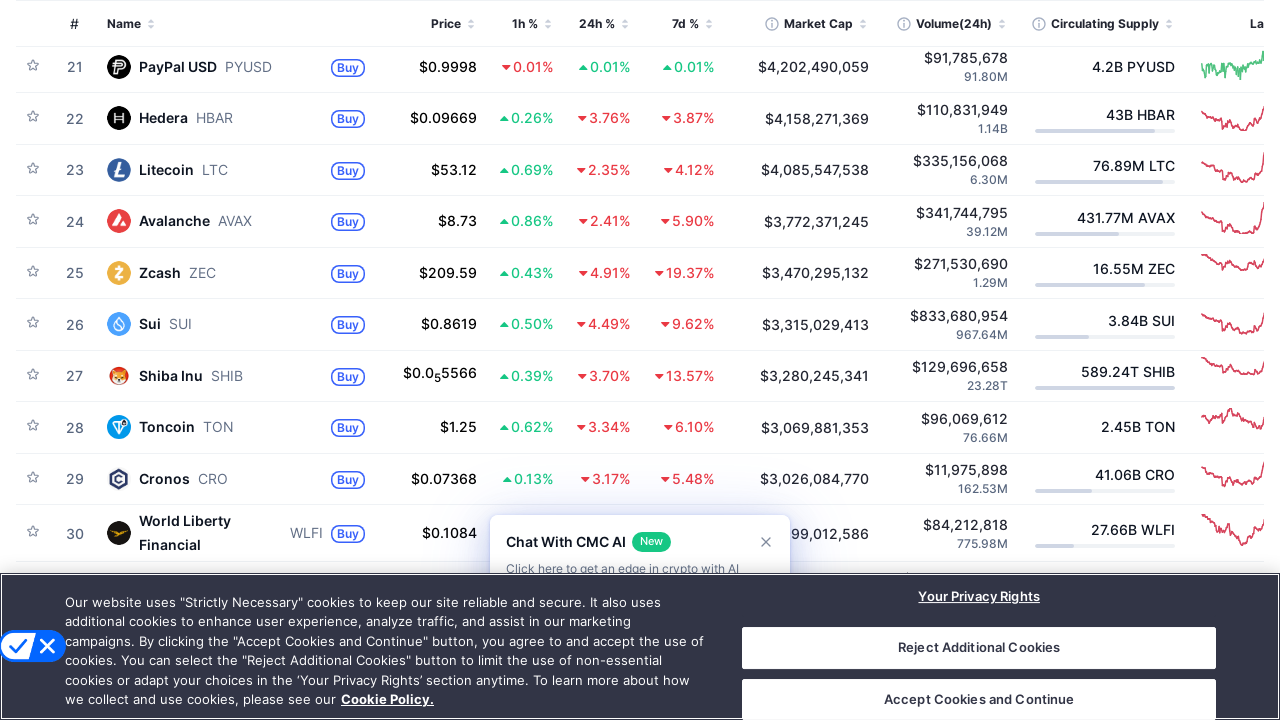

Verified cryptocurrency data is visible with price column links
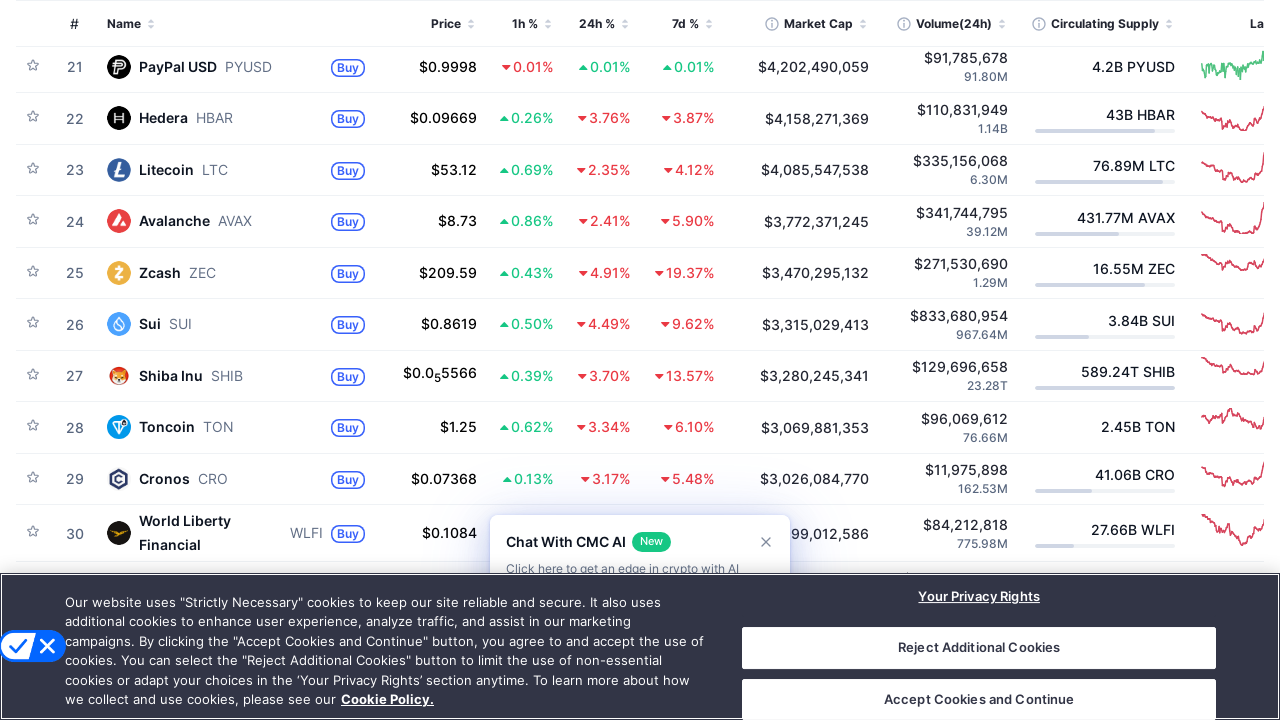

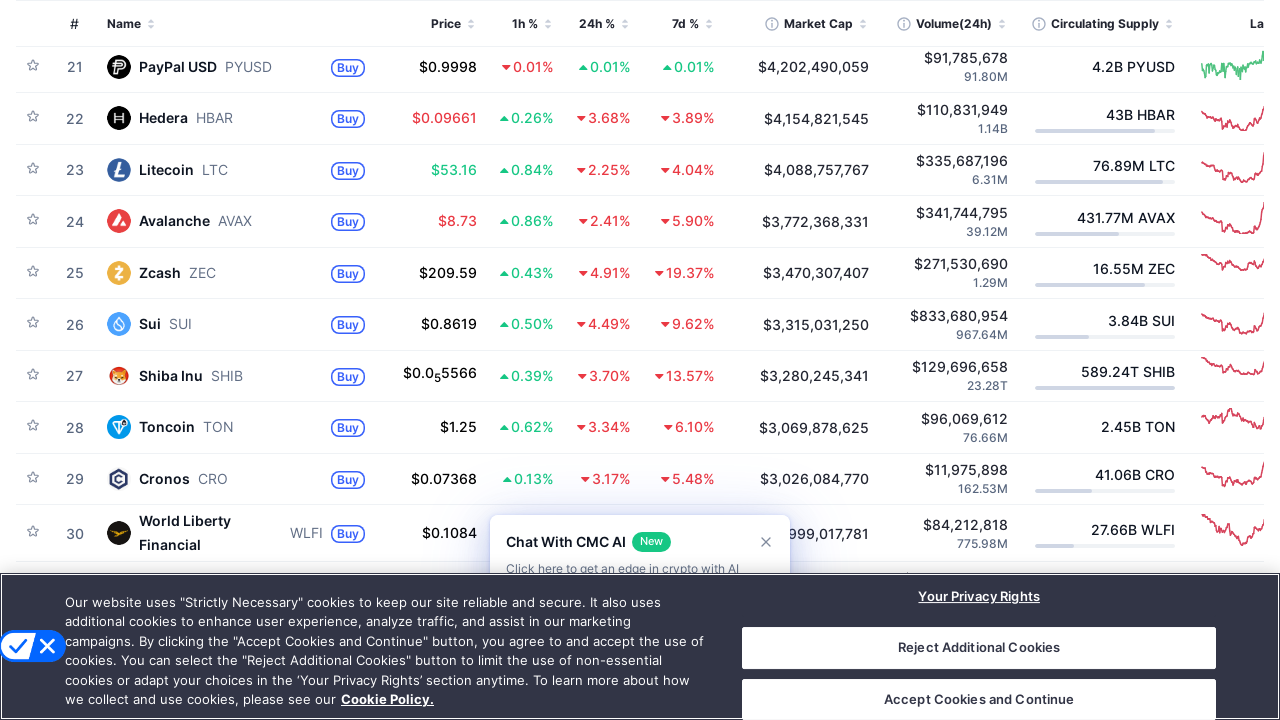